Navigates through the Leafground menu system to access the overlay/alert section and dismisses a Sweet Alert dialog

Starting URL: https://leafground.com/

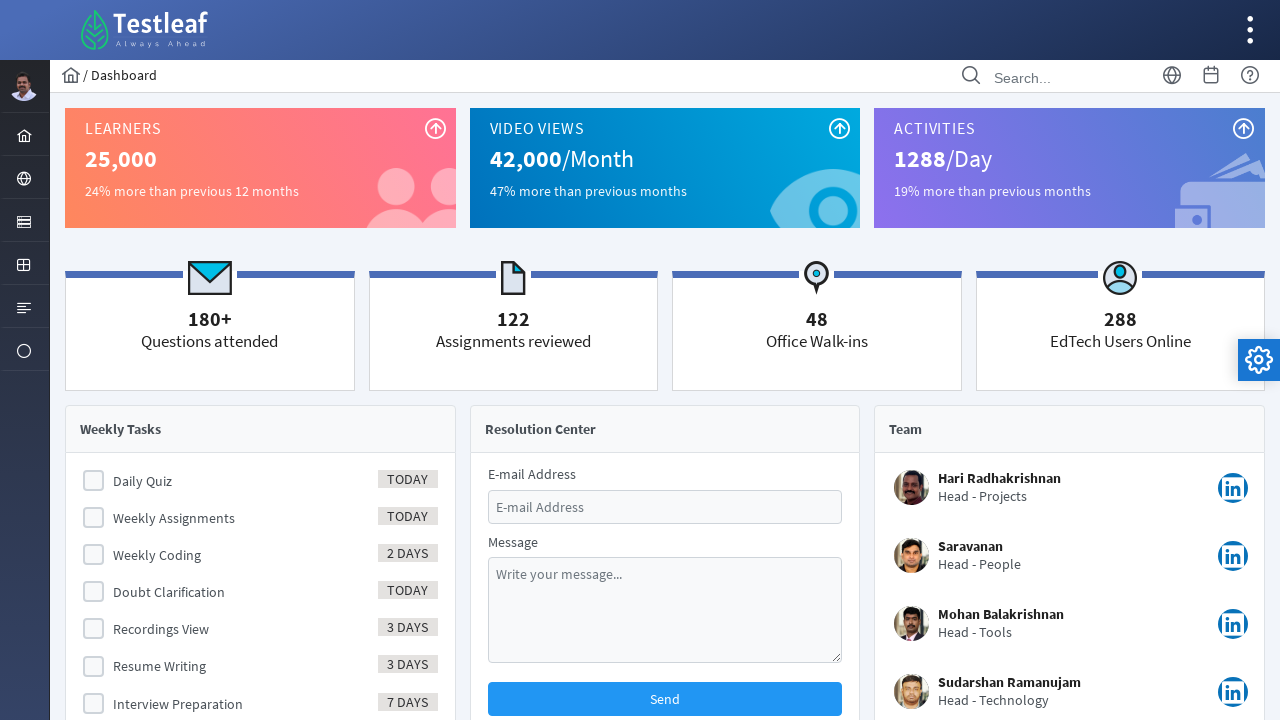

Navigated to Leafground homepage
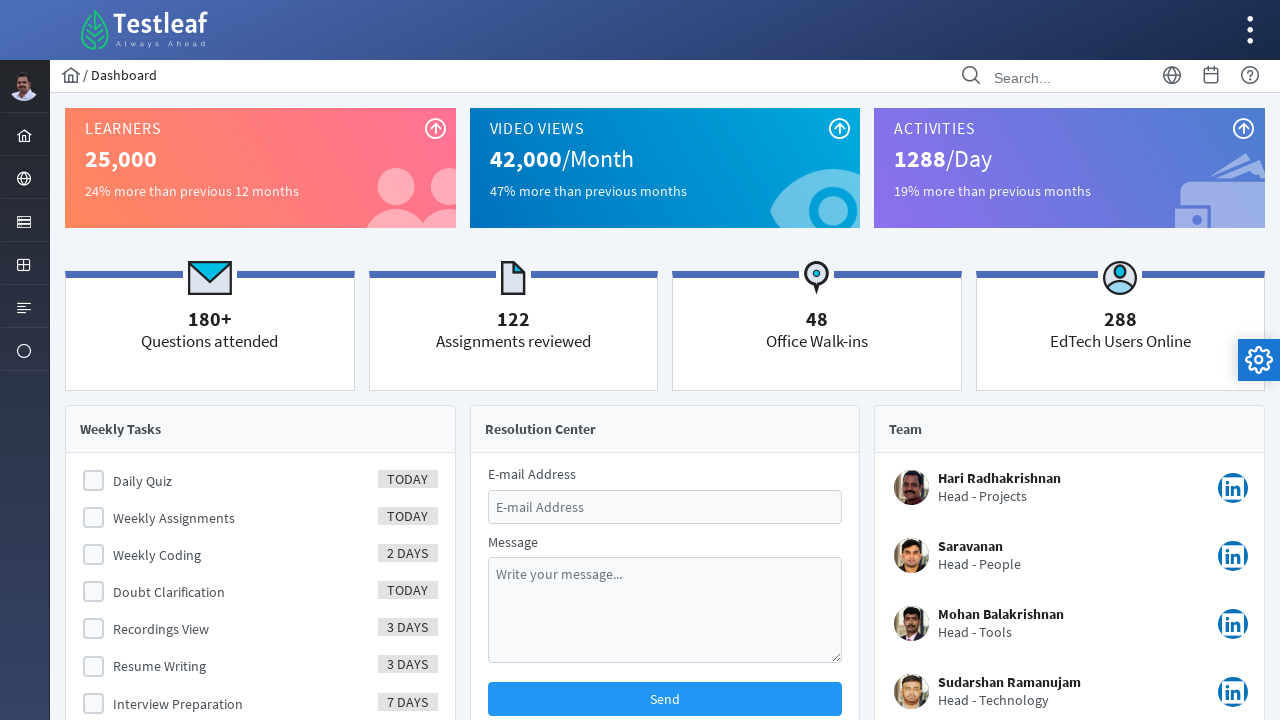

Clicked on menu form button at (24, 178) on #menuform\:j_idt39
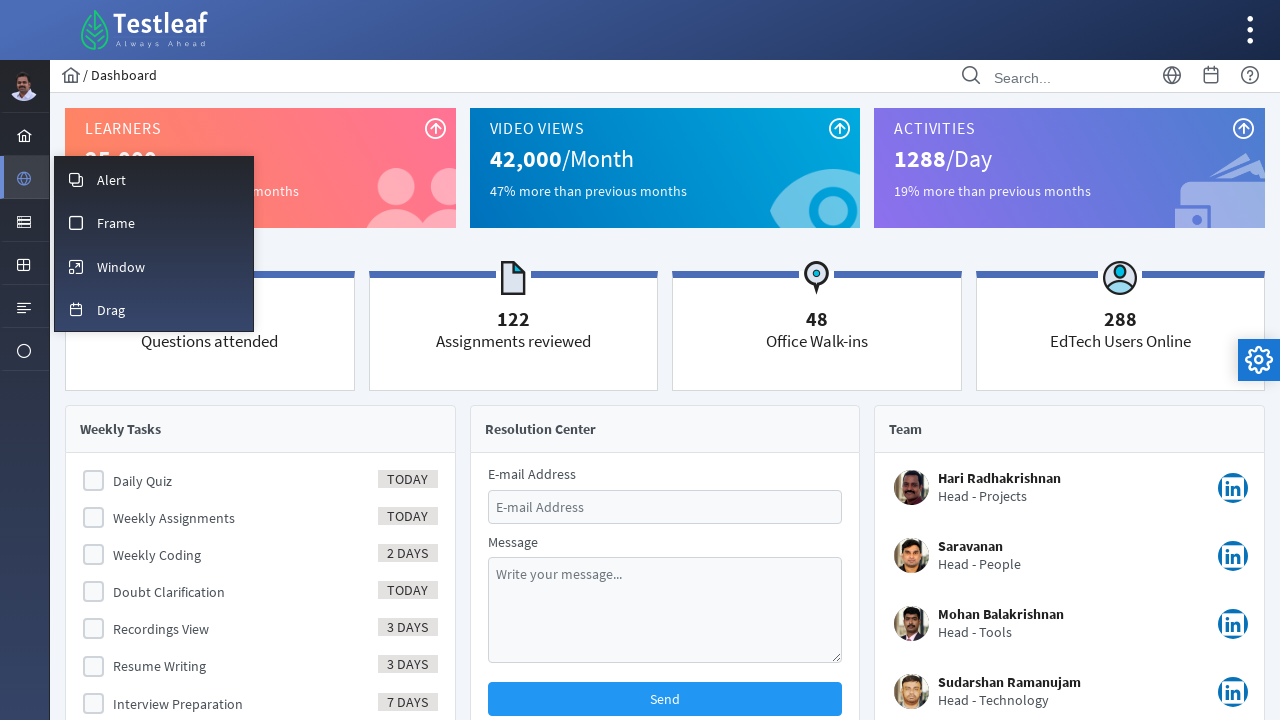

Clicked on overlay menu item at (154, 179) on #menuform\:m_overlay
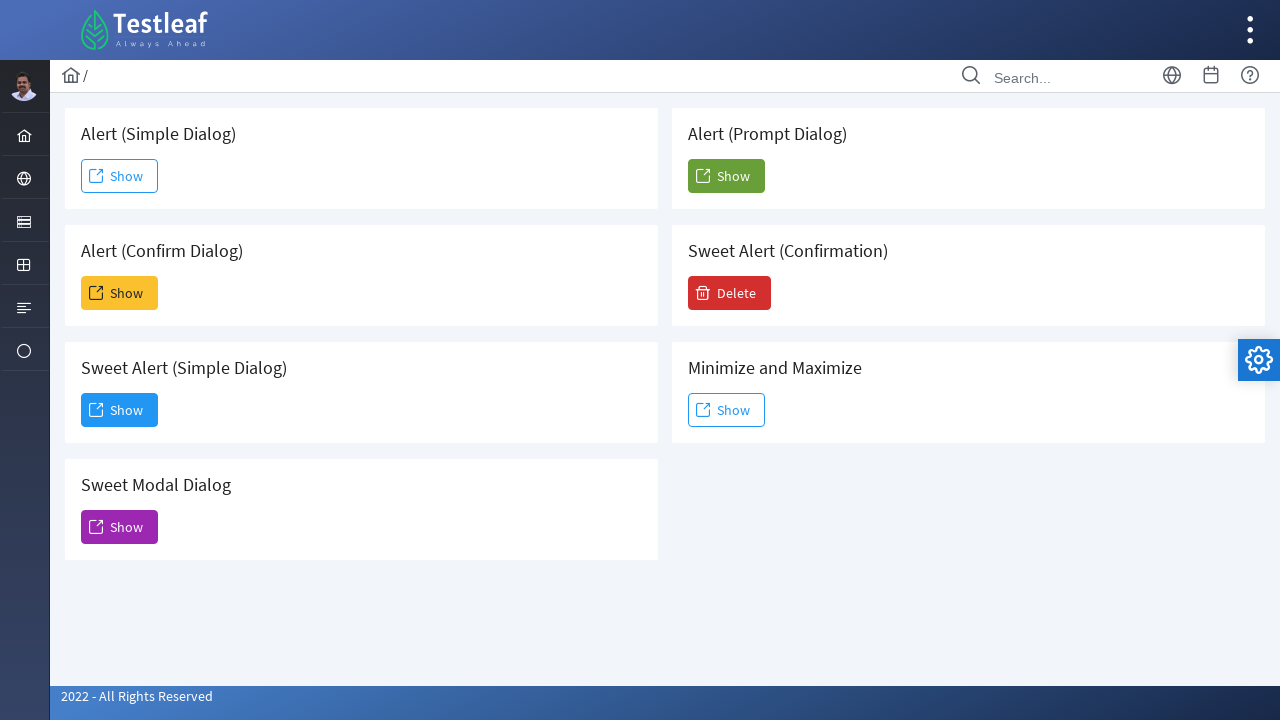

Clicked to show the Sweet Alert dialog at (120, 410) on #j_idt88\:j_idt95
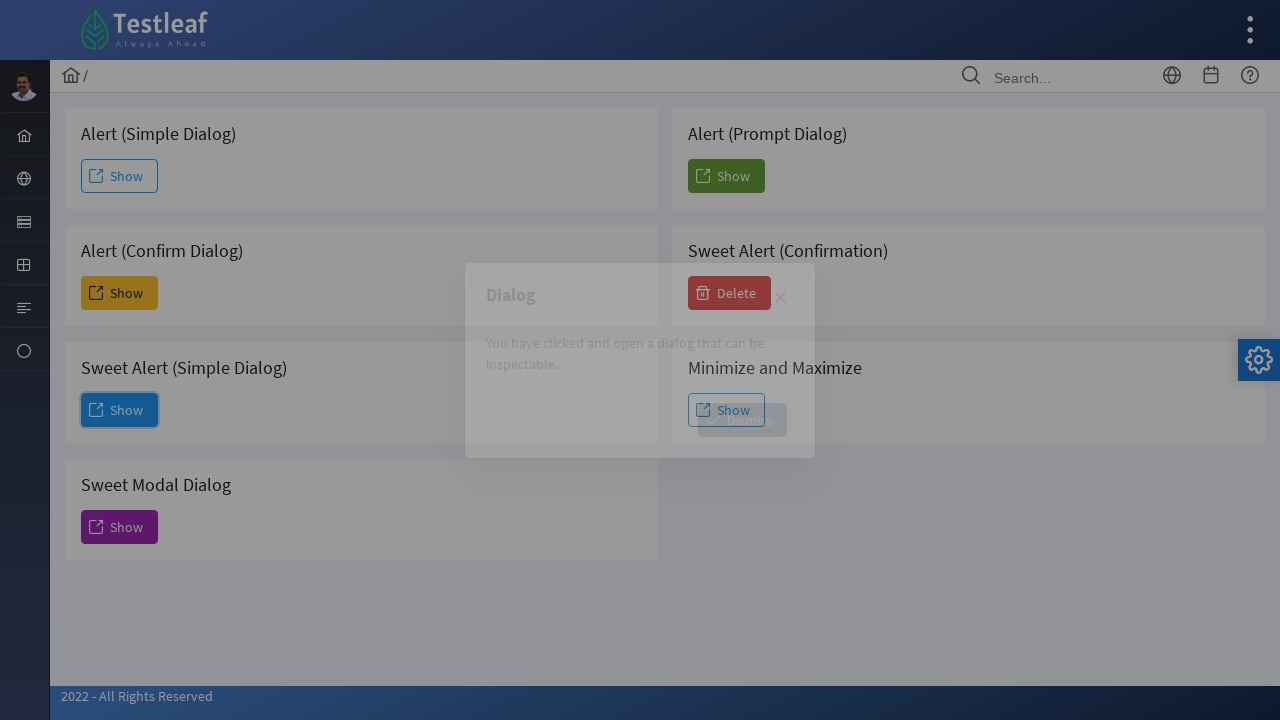

Sweet Alert dialog appeared and Dismiss button is visible
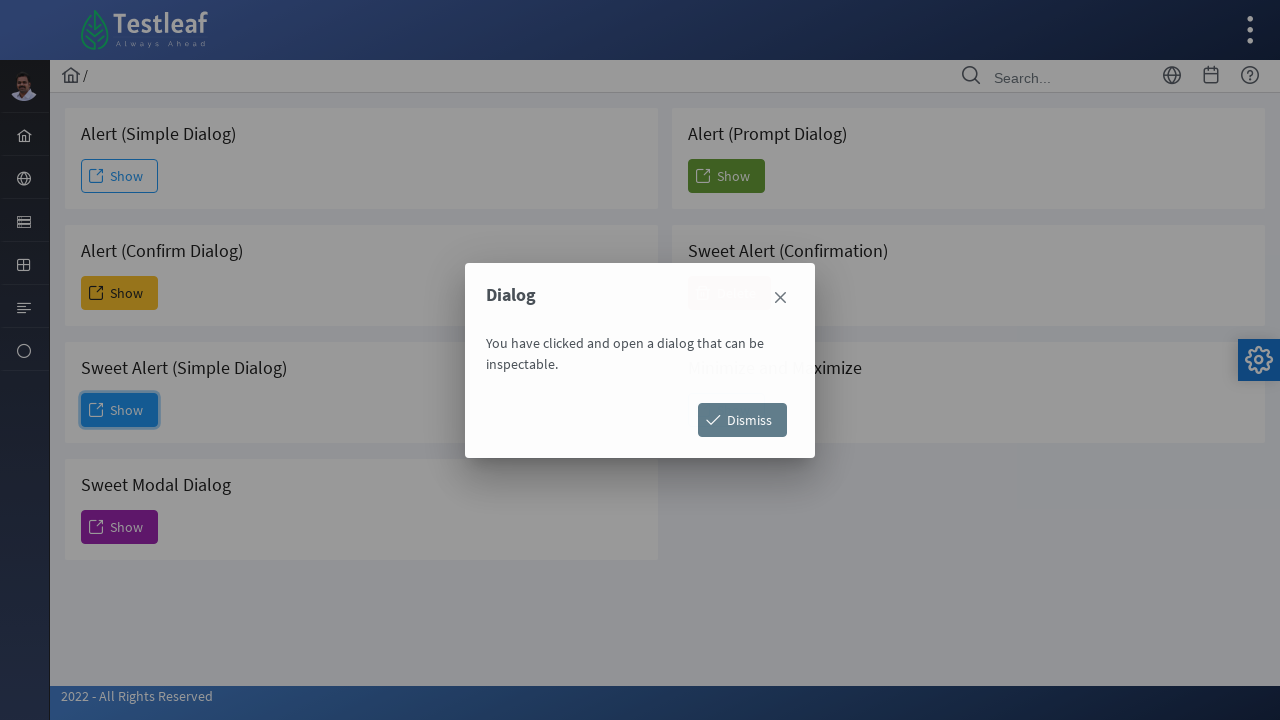

Clicked Dismiss button to close the Sweet Alert at (742, 420) on xpath=//span[text()='Dismiss']
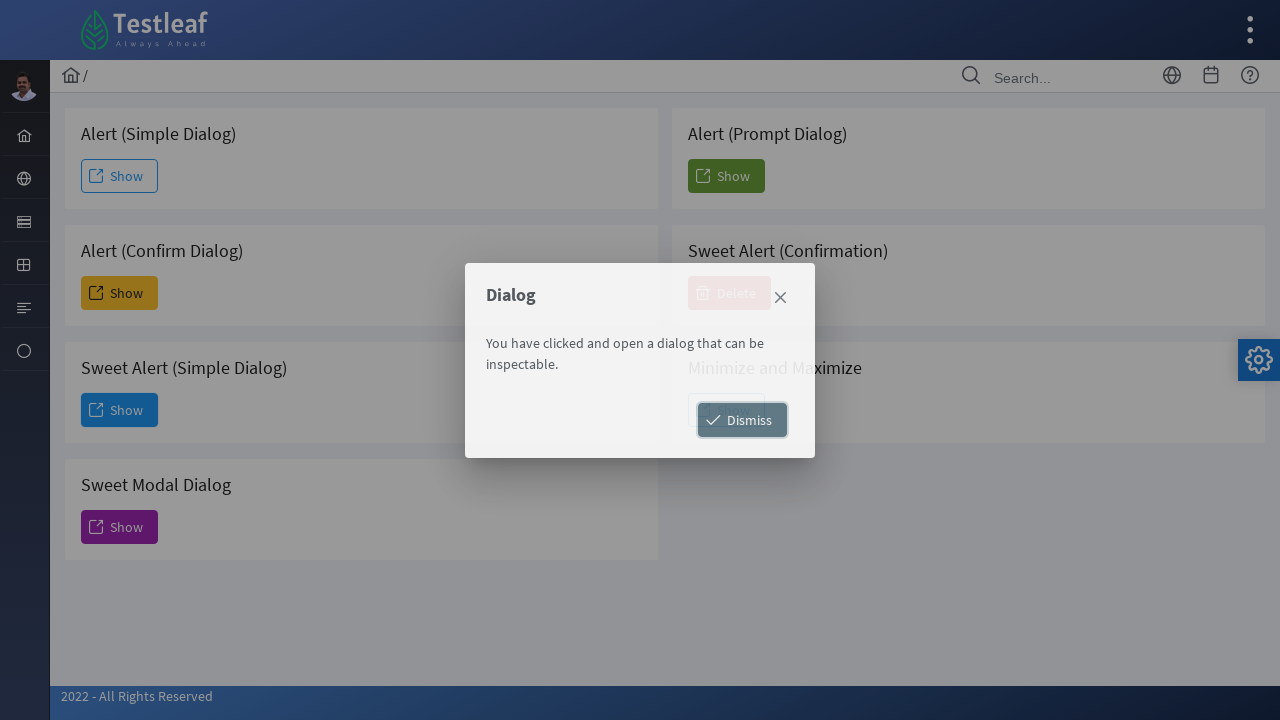

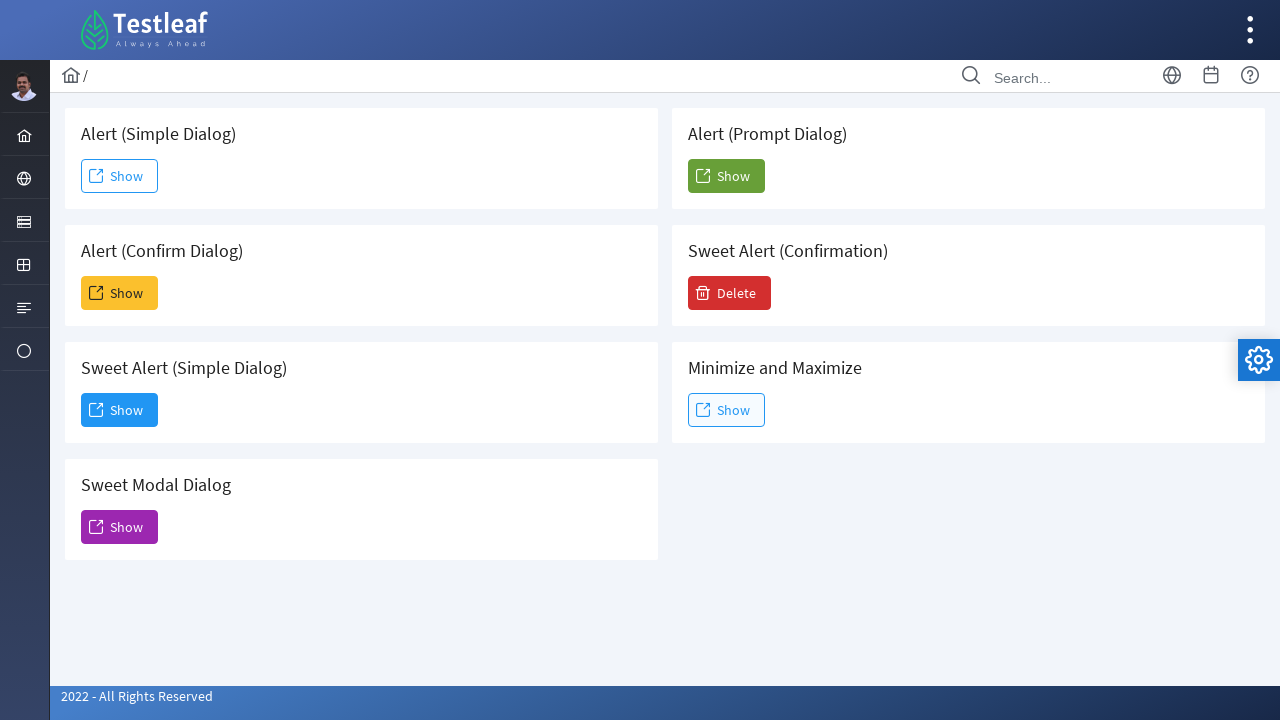